Tests the search functionality on the ASU Sun Devils tickets page by entering a sport name in the search bar and verifying that game results load.

Starting URL: https://sundevils.com/tickets

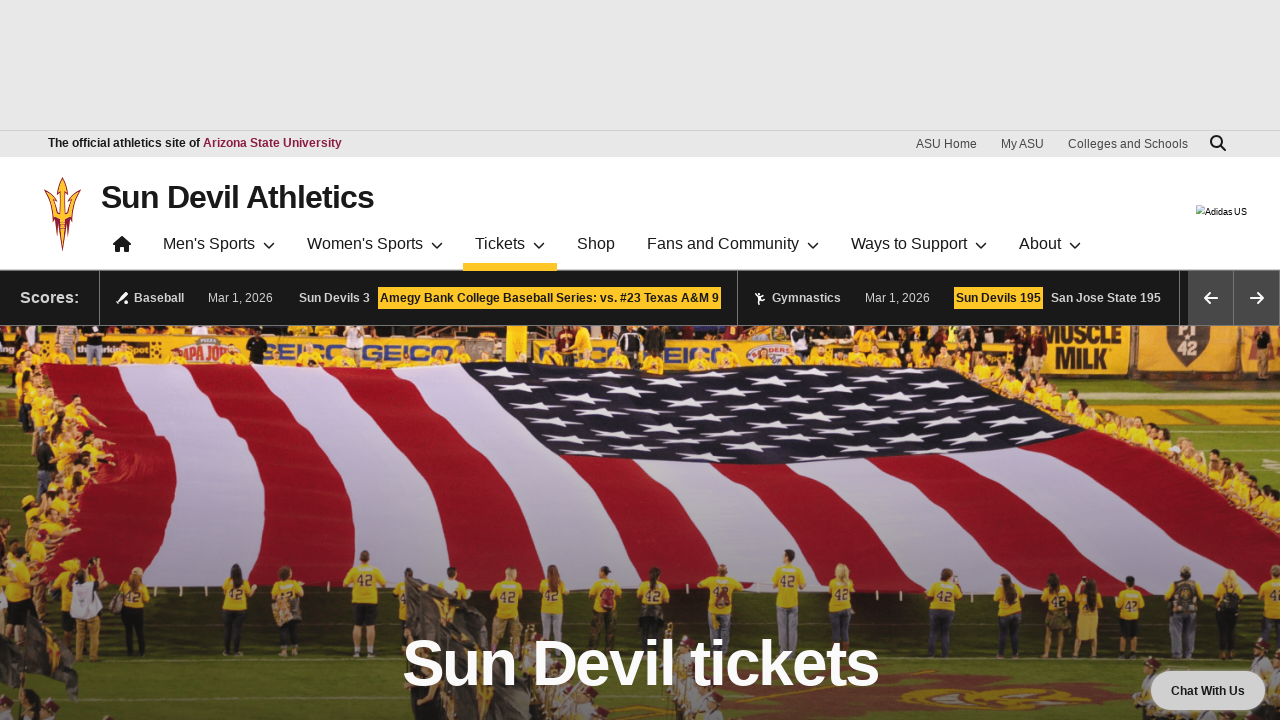

Search bar element loaded on ASU Sun Devils tickets page
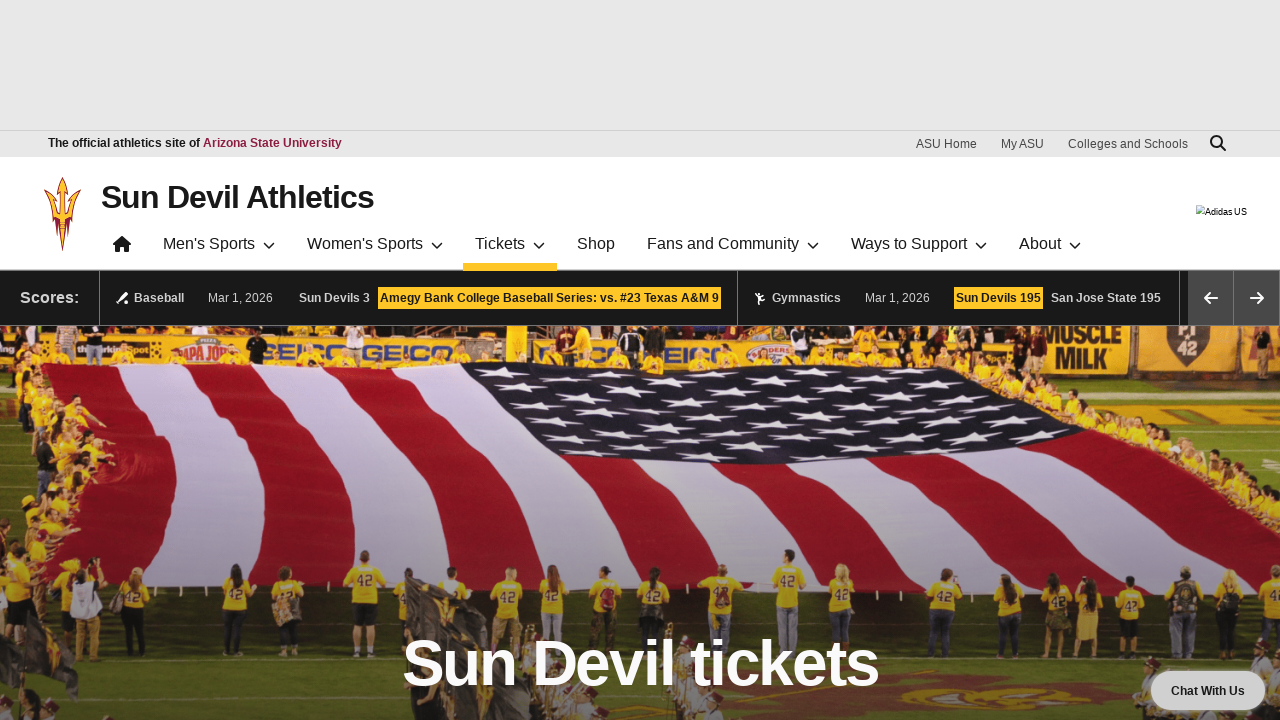

Cleared search bar input field
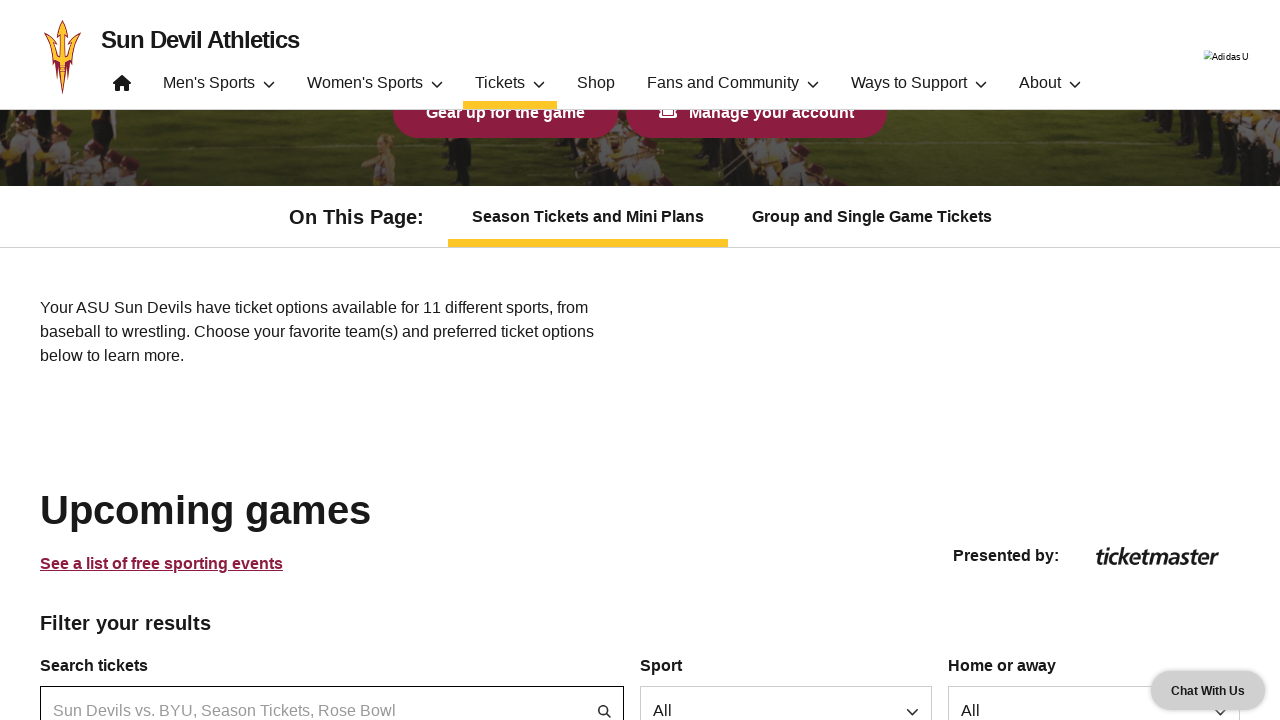

Entered 'football' in search bar
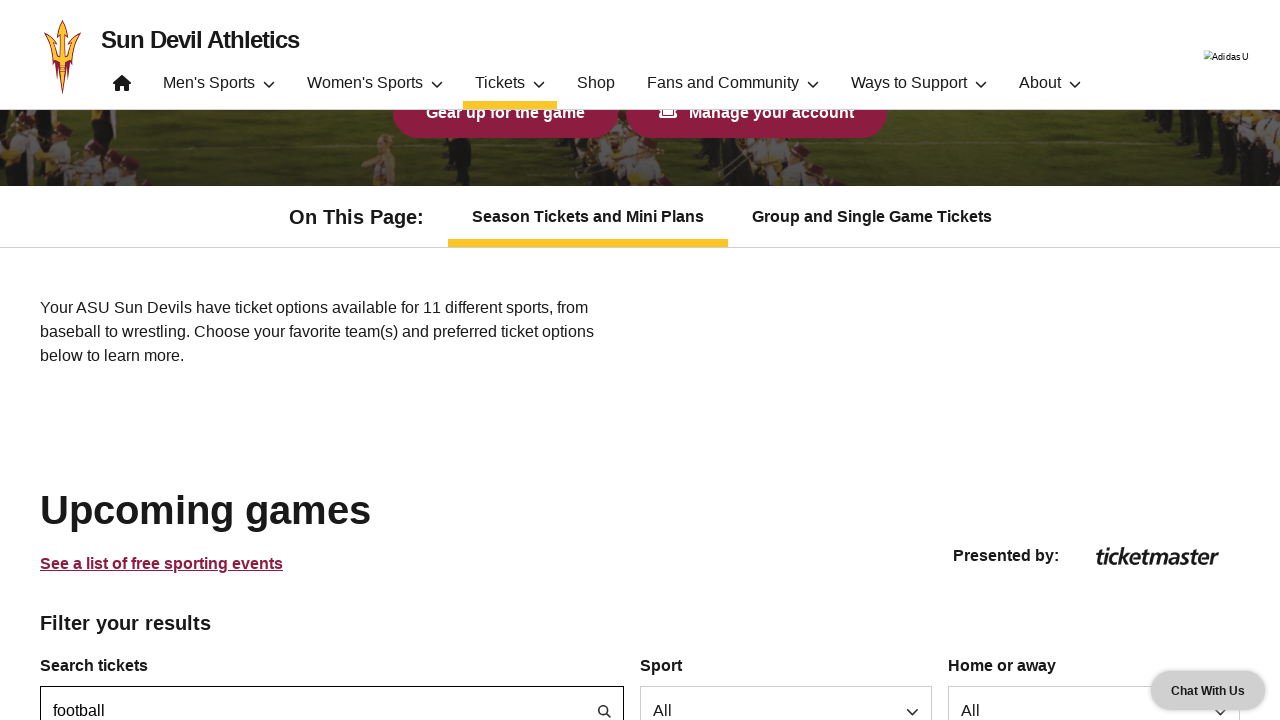

Pressed Enter to submit search query
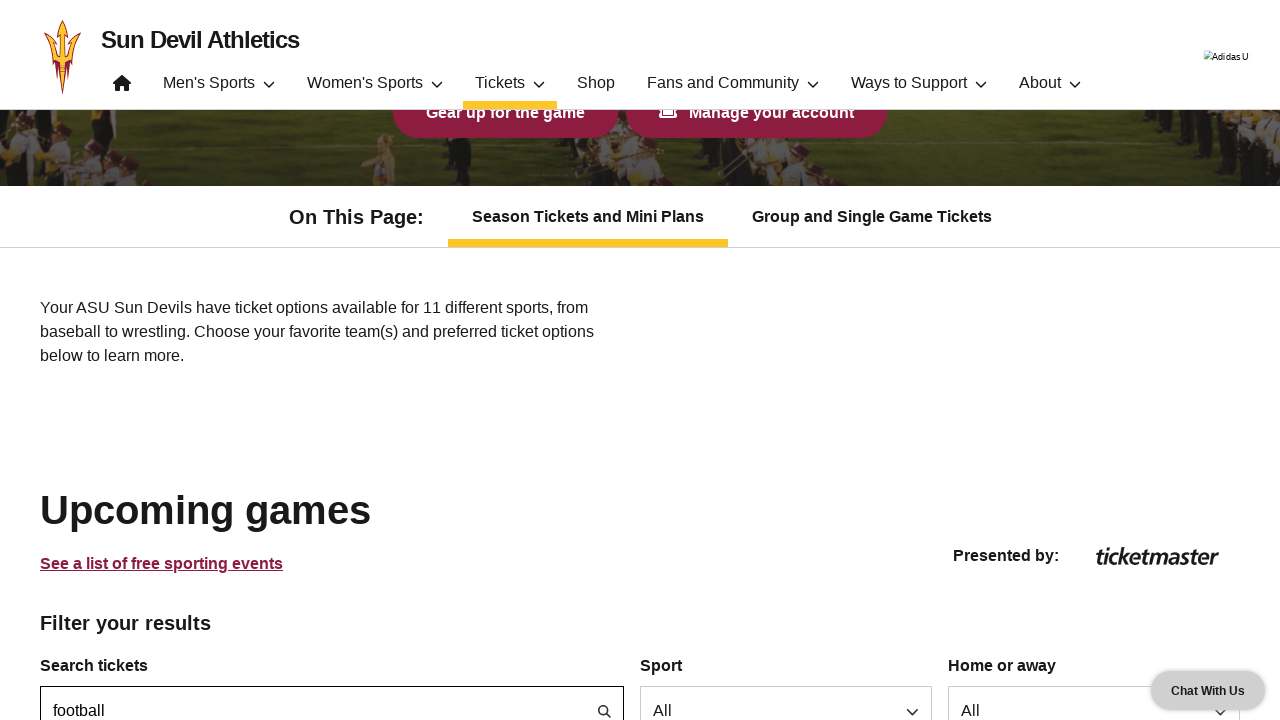

Waited 2 seconds for results to load
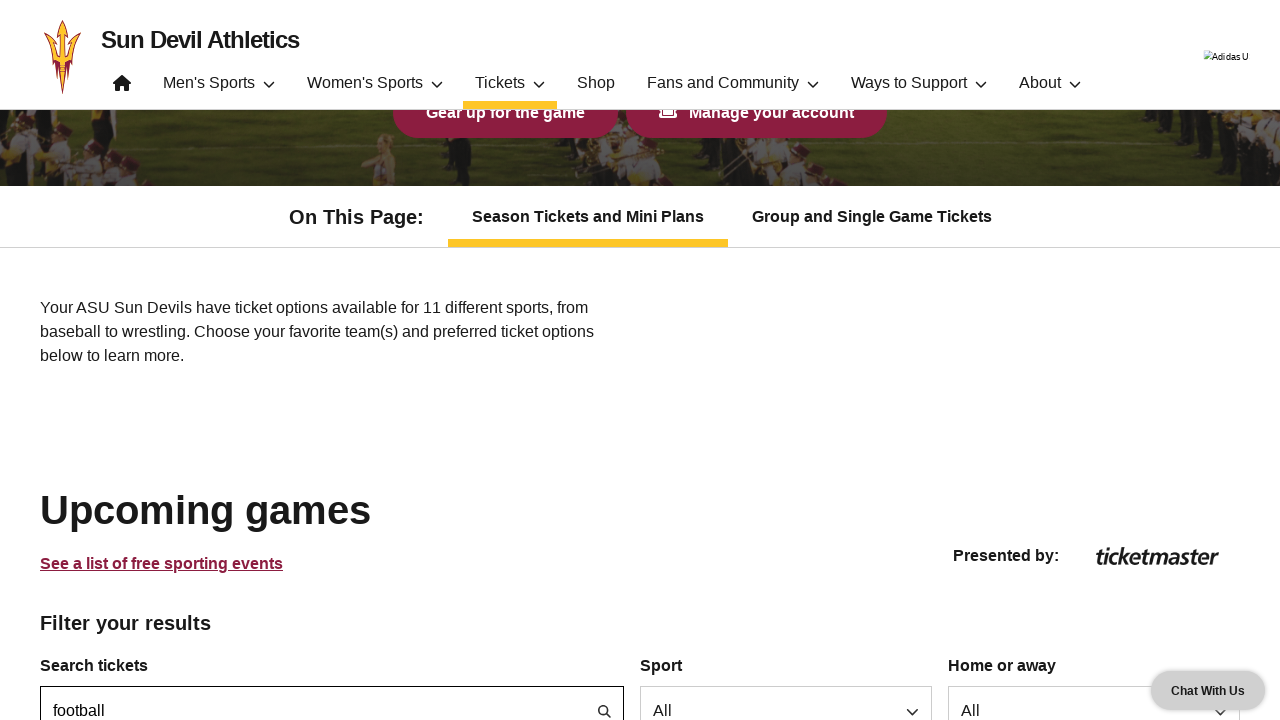

Game results loaded successfully
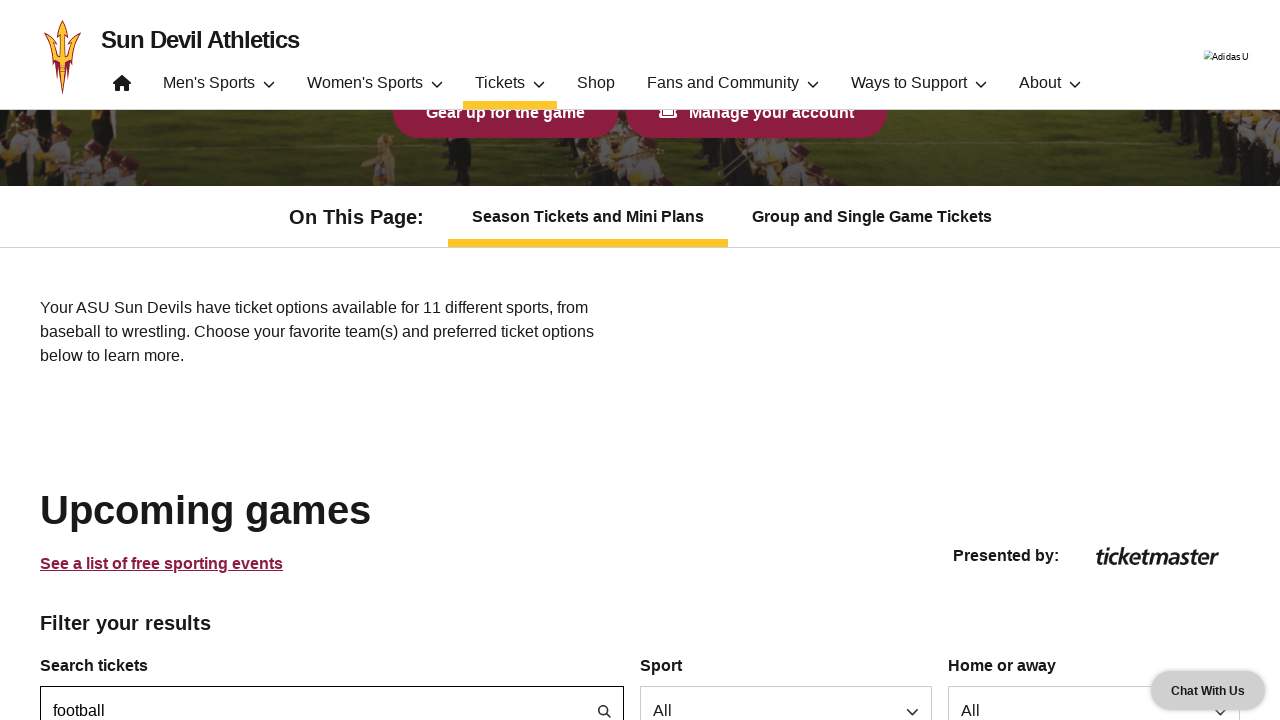

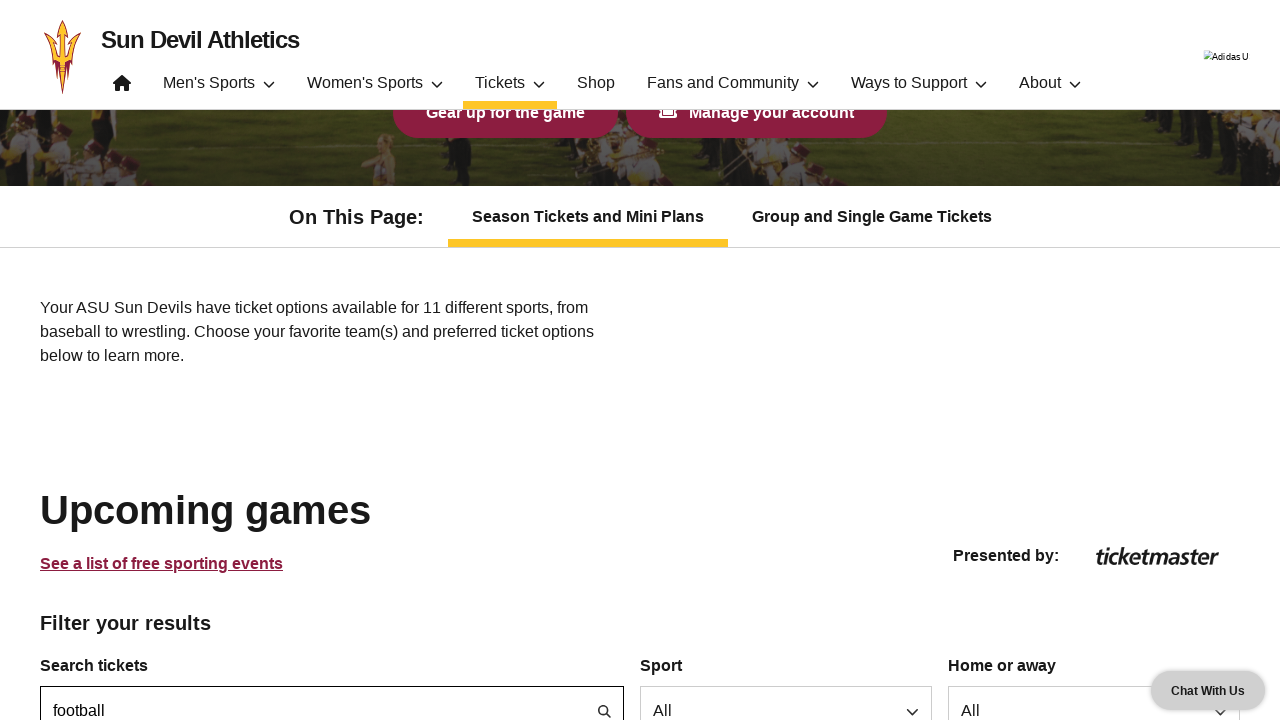